Navigates to an automation practice page and locates a link element containing 'soapui' in its href attribute to verify link presence

Starting URL: https://rahulshettyacademy.com/AutomationPractice/

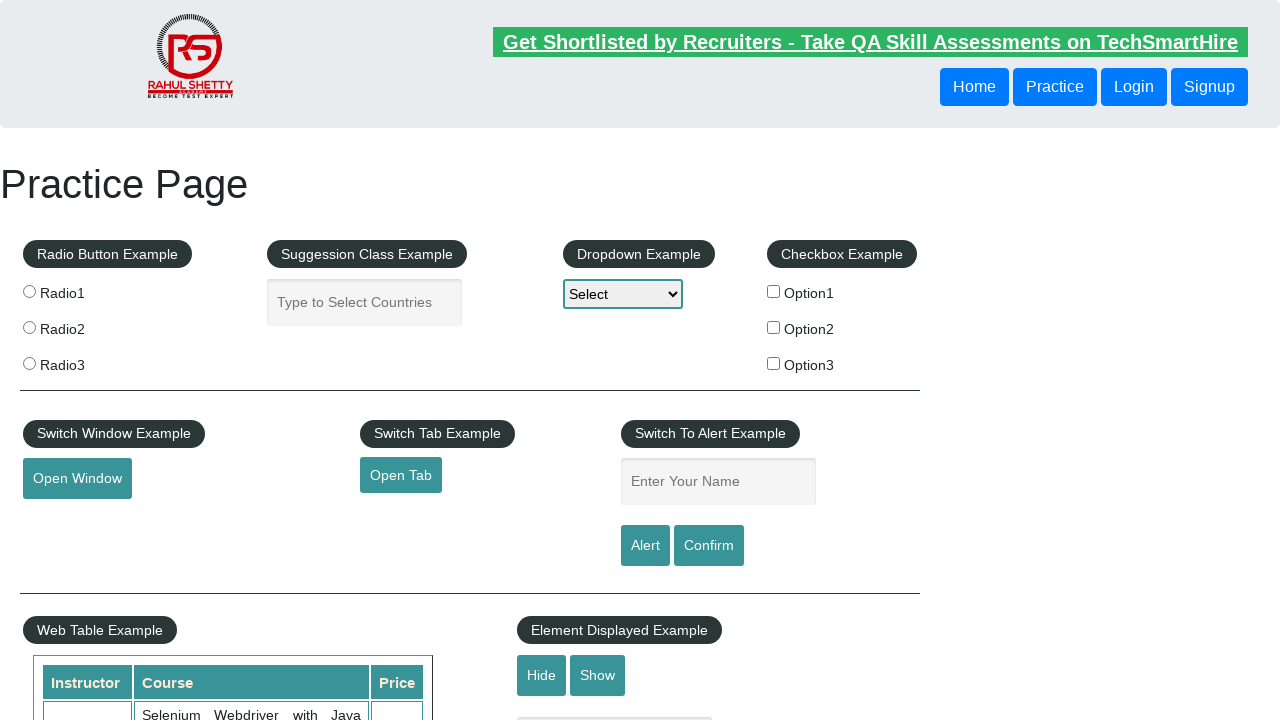

Navigated to automation practice page
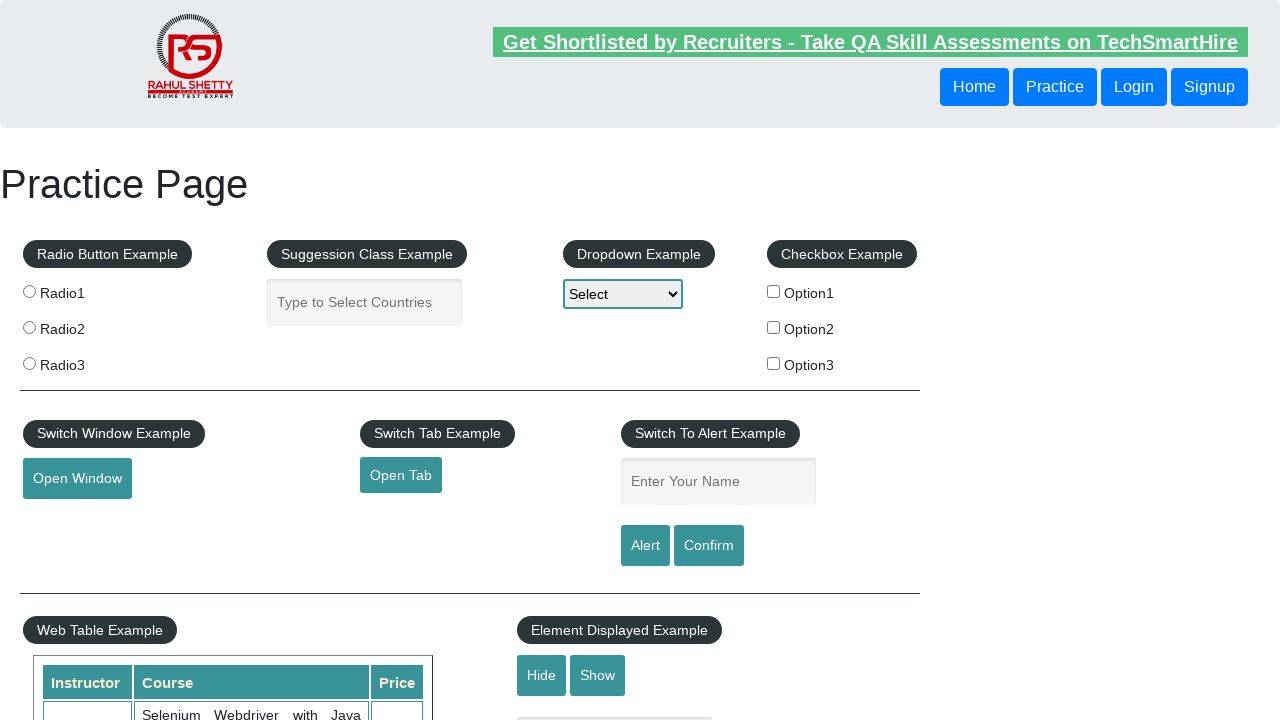

Located link element with 'soapui' in href attribute
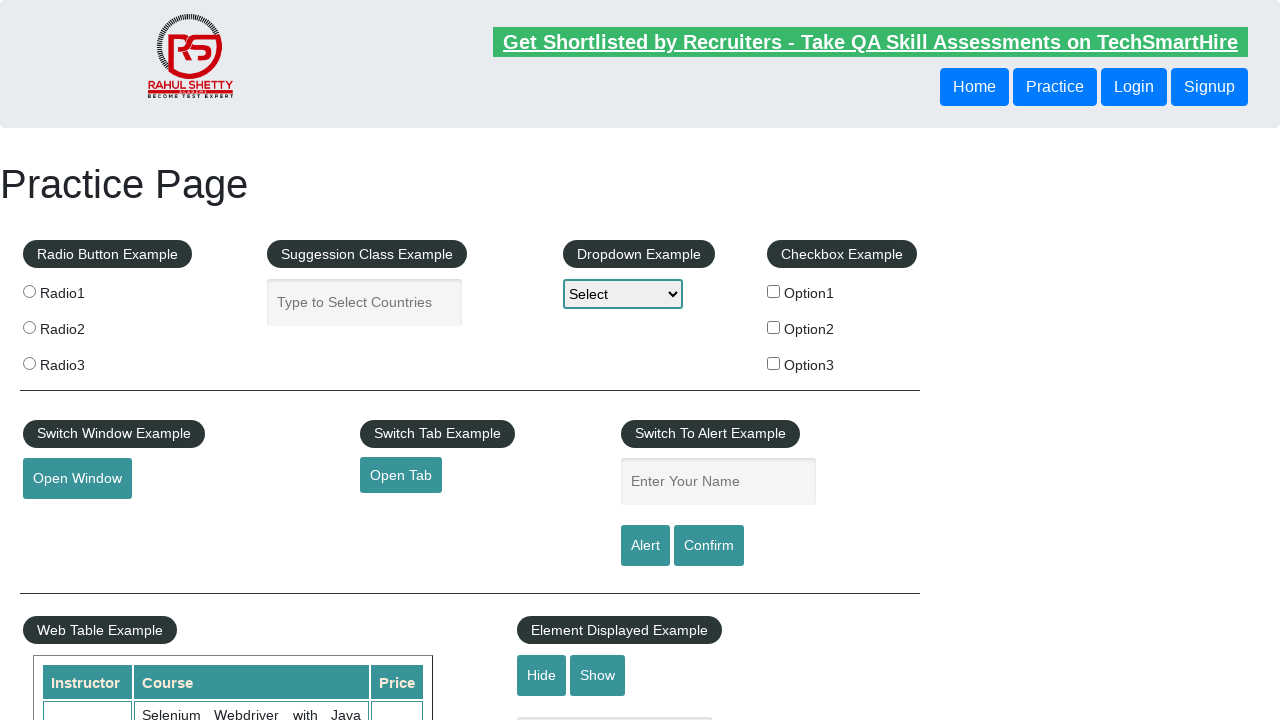

Waited for soapui link element to be visible
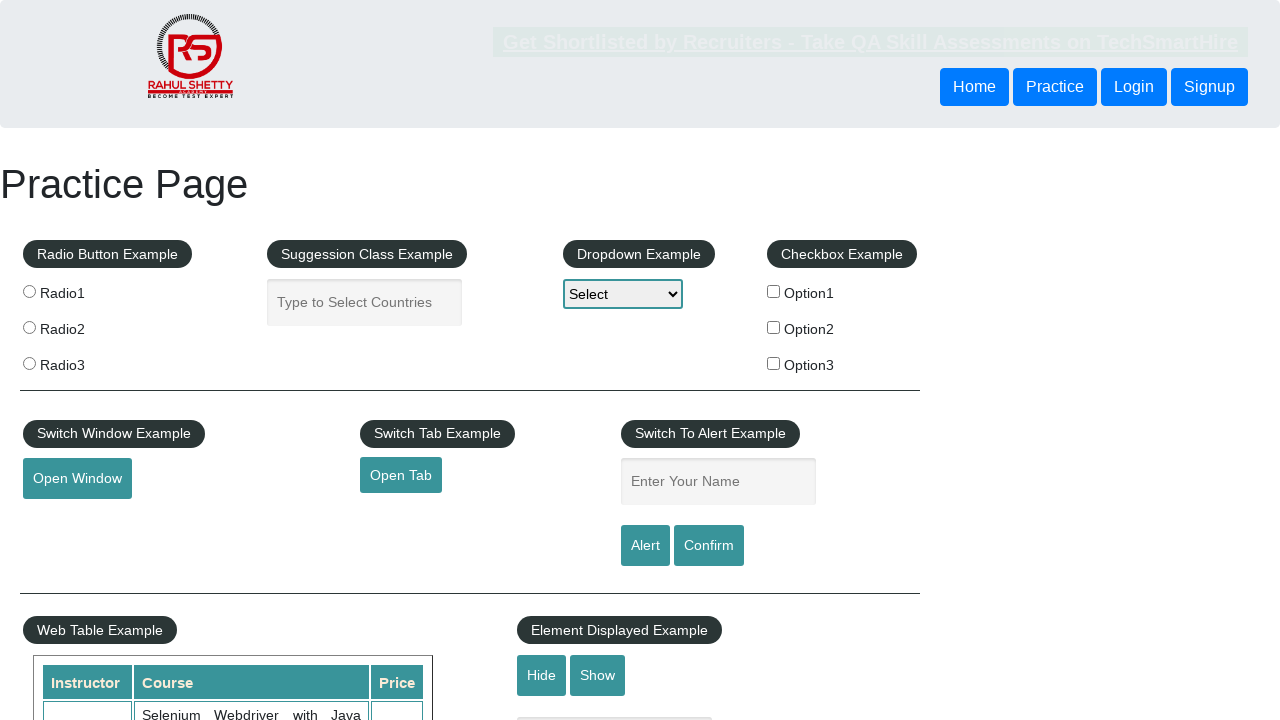

Retrieved href attribute from soapui link: https://www.soapui.org/
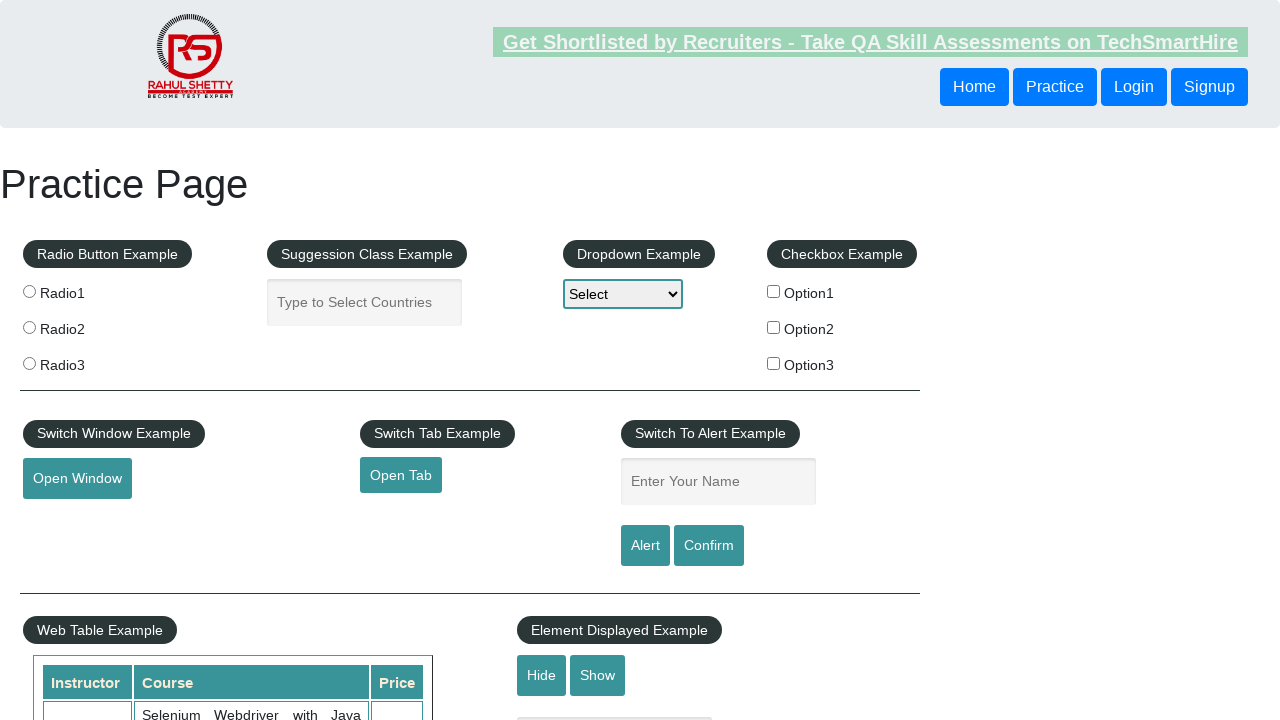

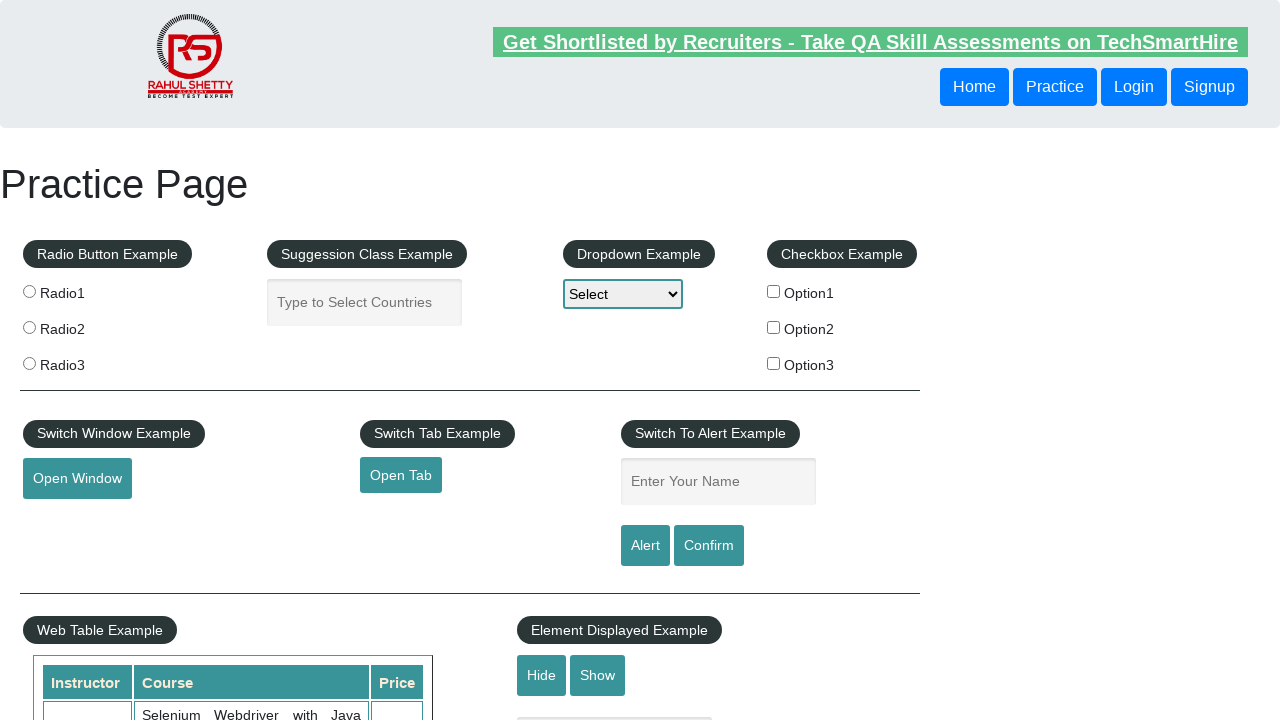